Tests that Share PDF button falls back to download when Web Share API is unavailable

Starting URL: https://asifarefinbonny.github.io/QuickDial/

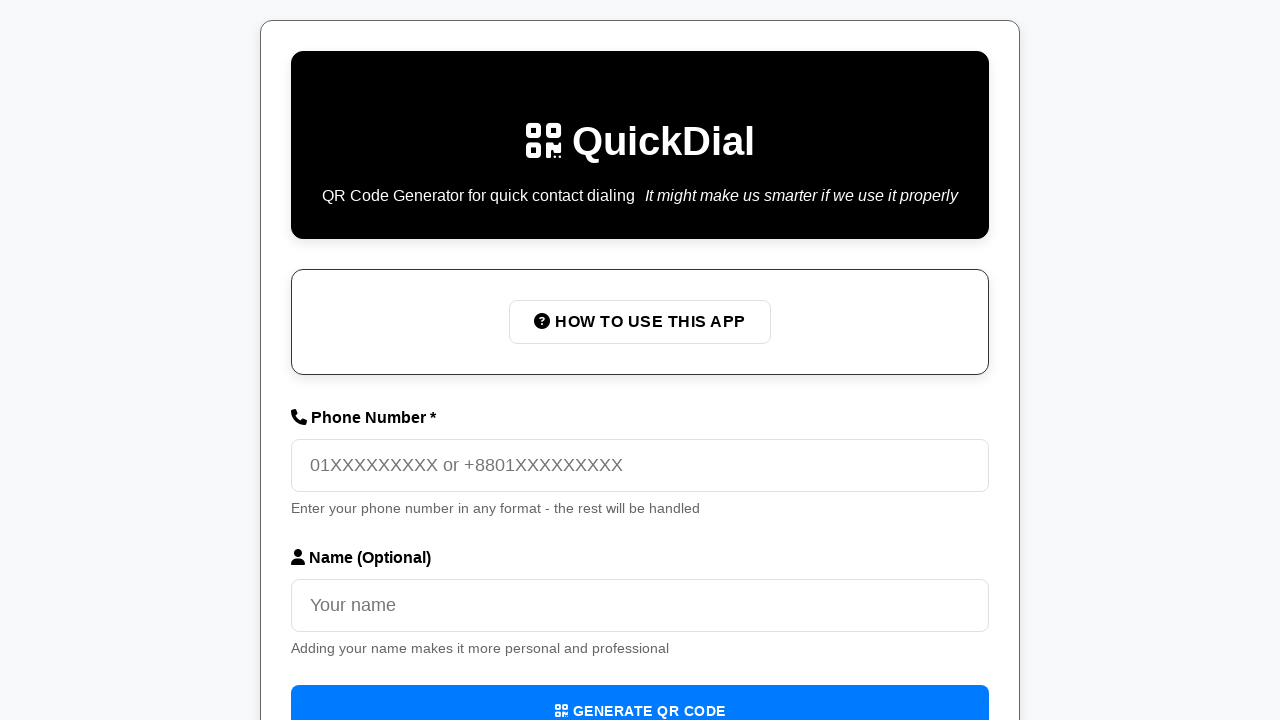

Filled phone number field with '01712345678' on internal:attr=[placeholder="01XXXXXXXXX or +8801XXXXXXXXX"i]
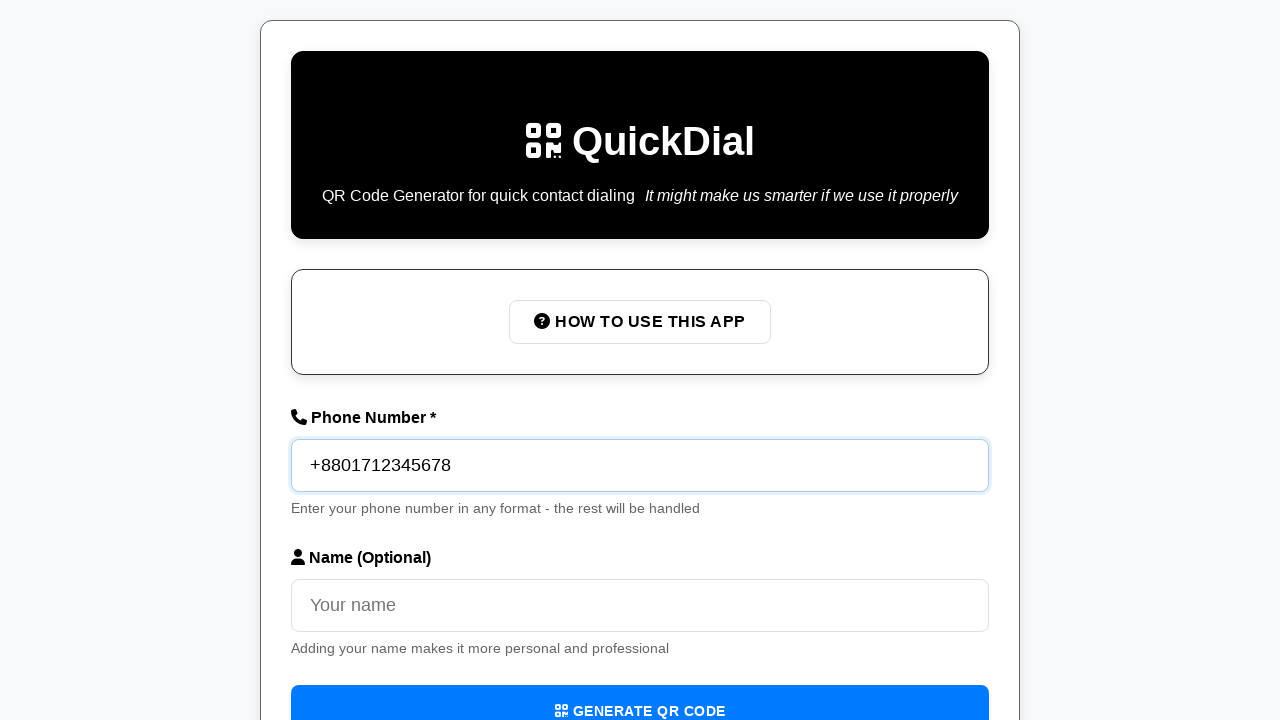

Clicked Generate QR Code button at (640, 694) on internal:role=button[name=/Generate QR Code/i]
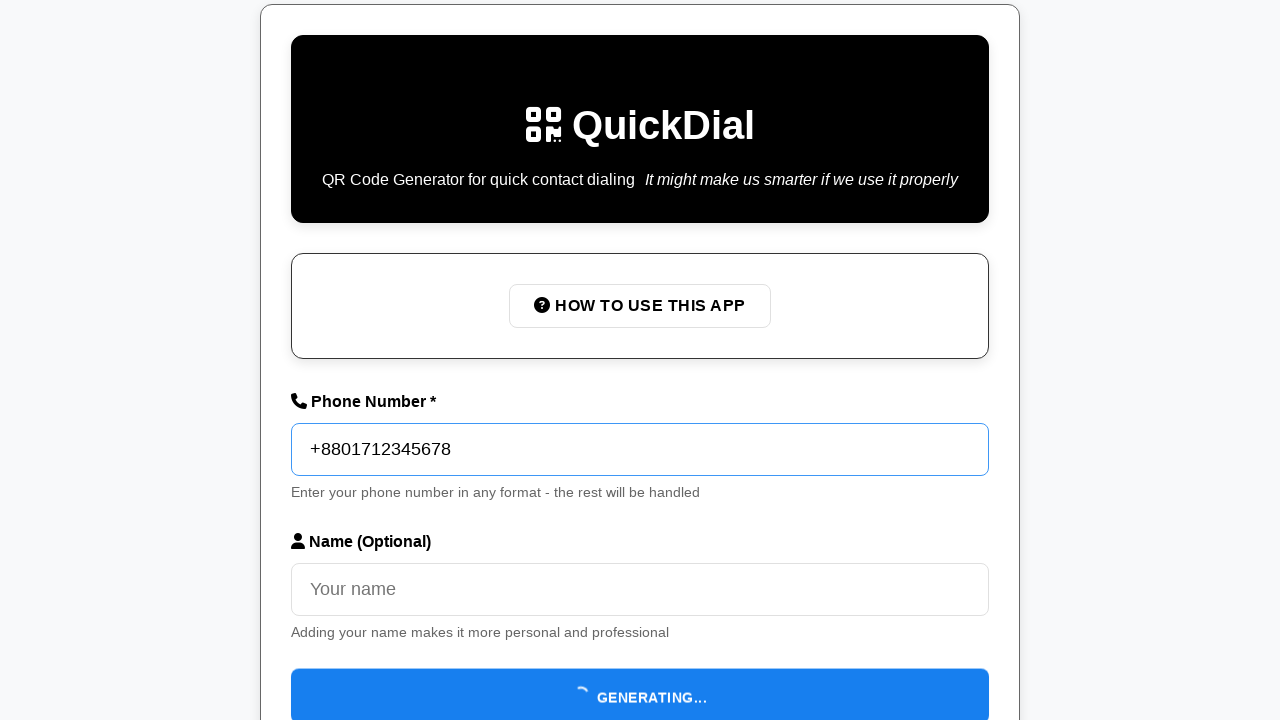

Mocked navigator.share as undefined to simulate unavailable Web Share API
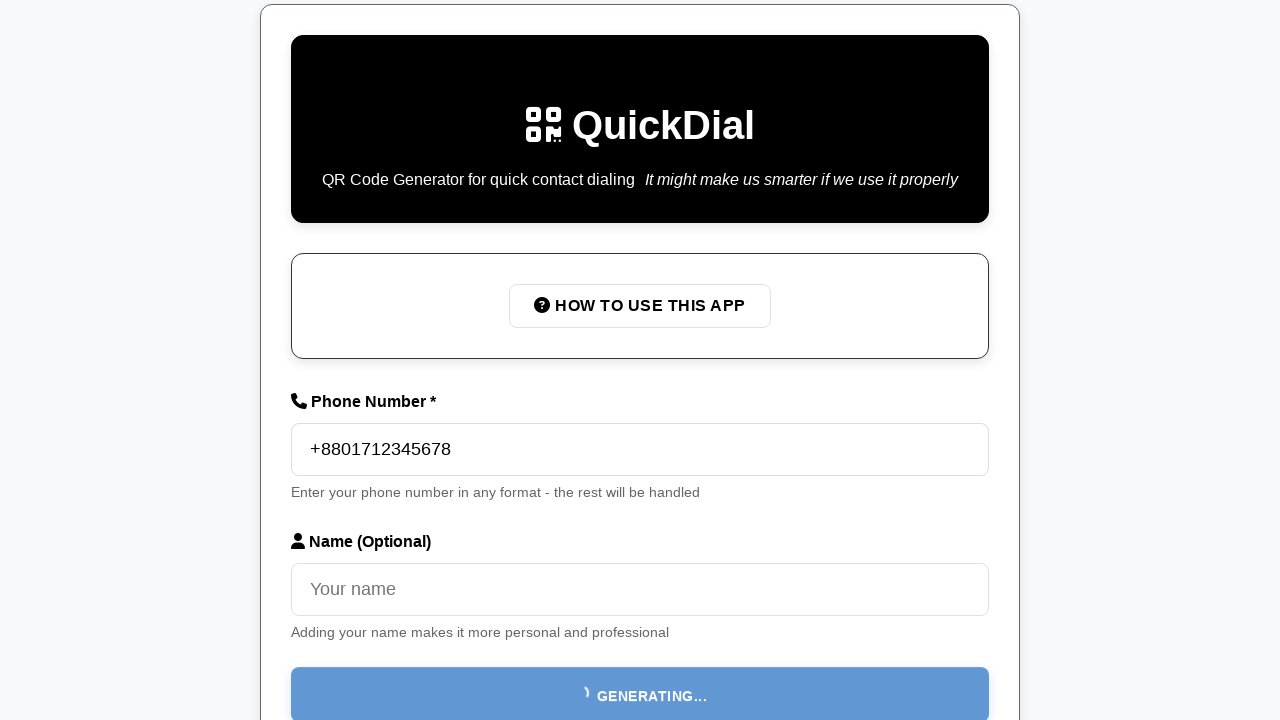

Clicked Share PDF button and triggered download fallback at (640, 610) on internal:role=button[name=/Share PDF/i]
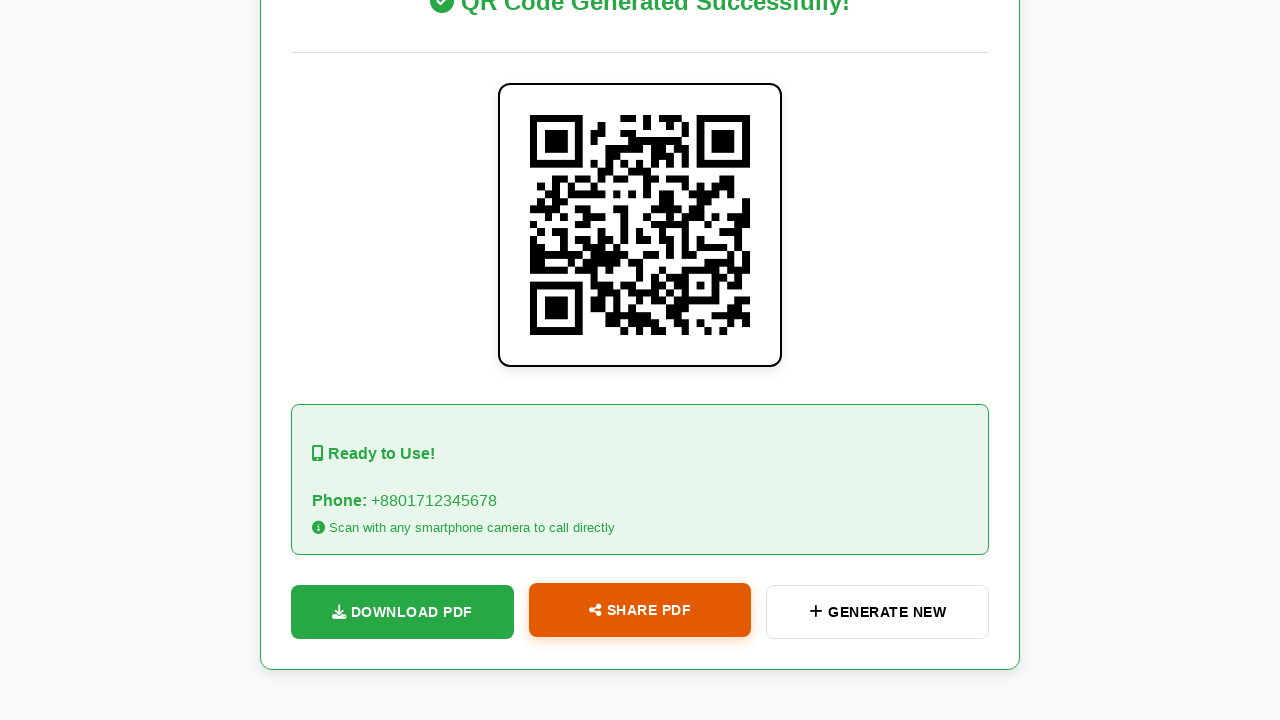

Download completed
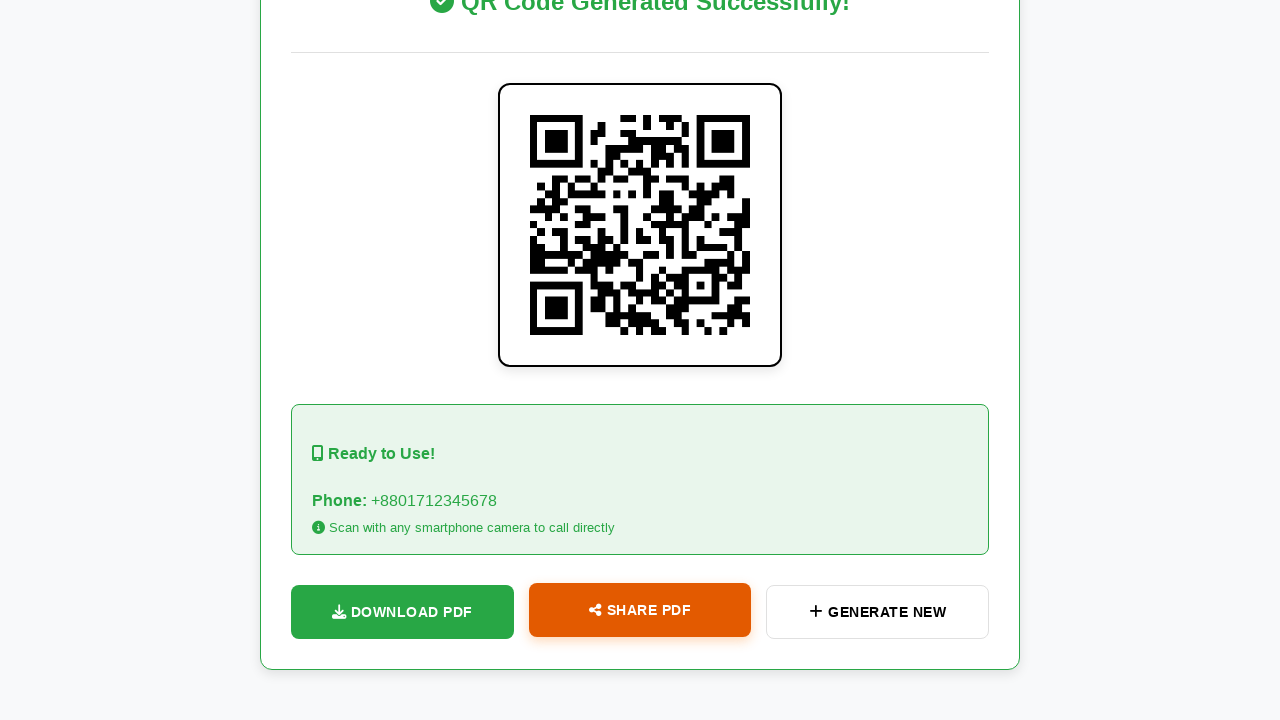

Verified download filename contains 'QuickDial-8801712345678'
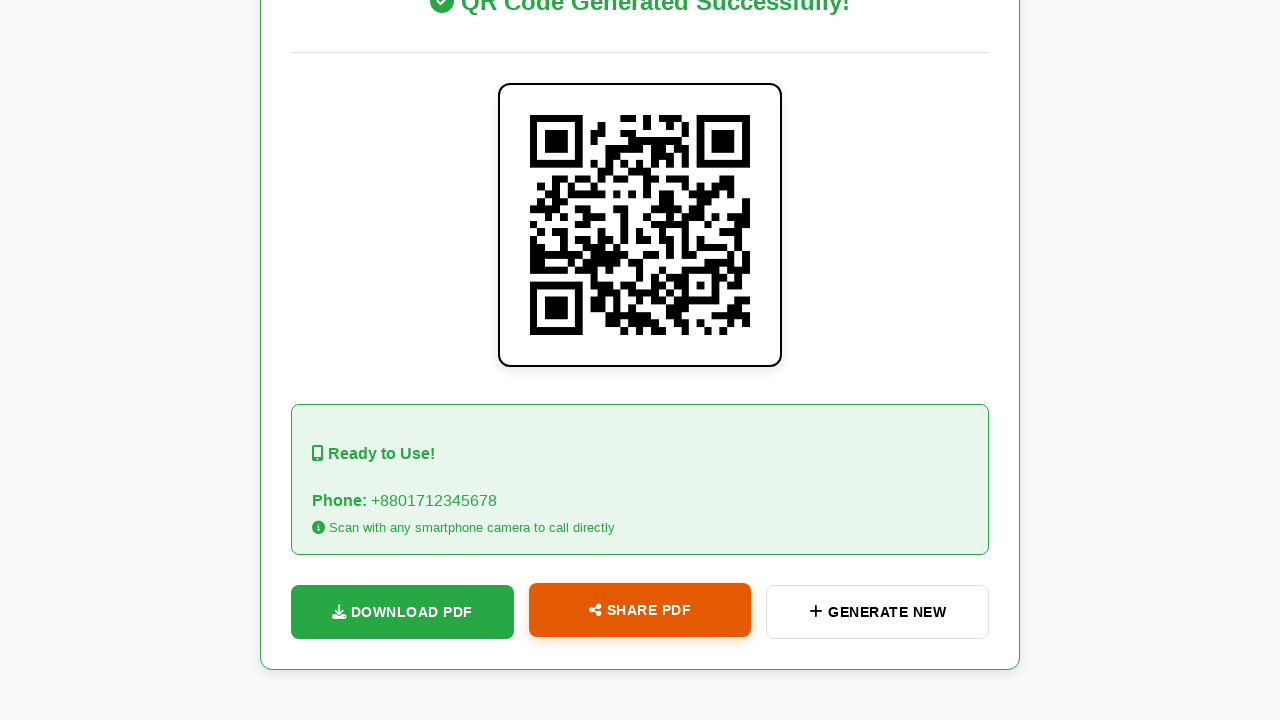

Verified download filename has .pdf extension
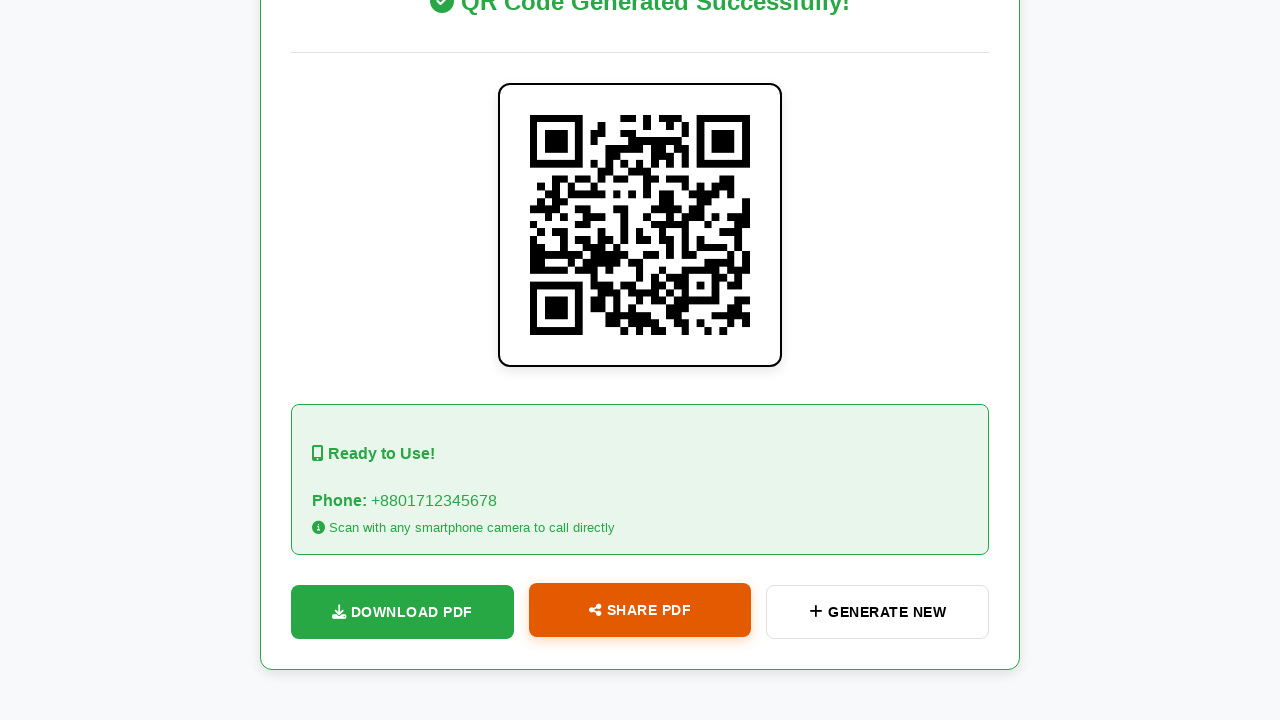

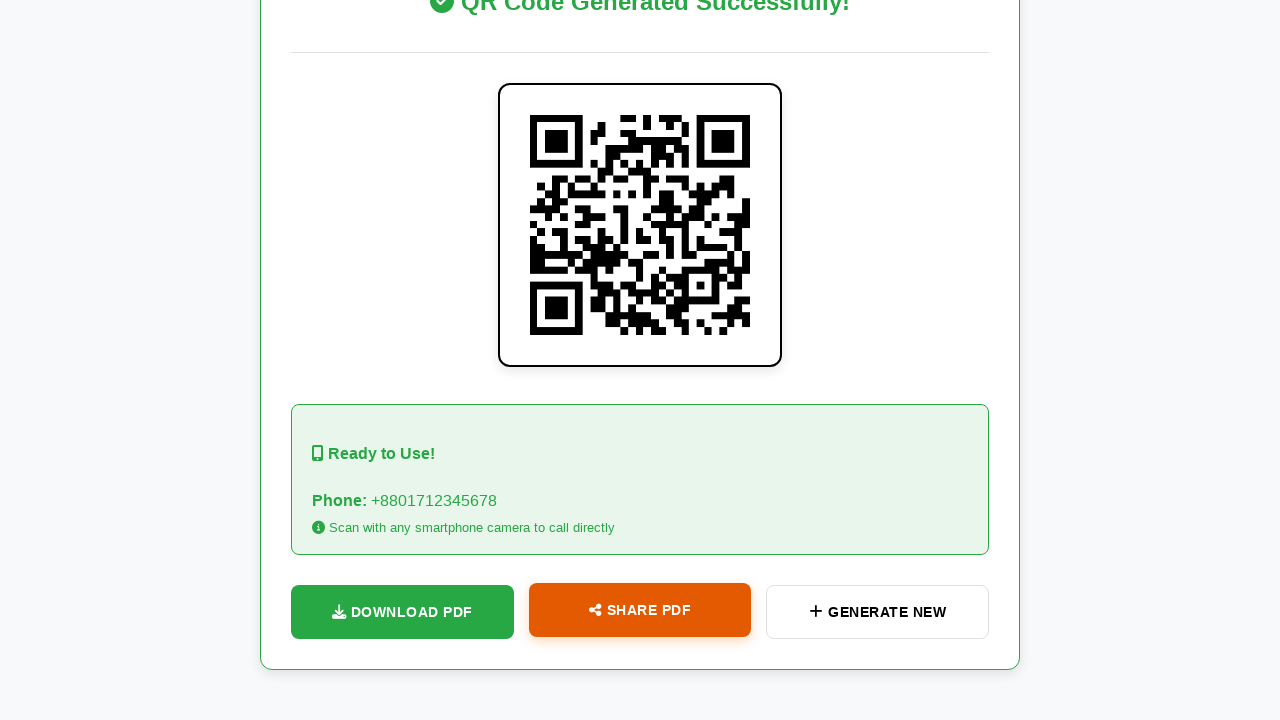